Navigates to the Selenium test inputs page and locates the email input element to verify attribute retrieval

Starting URL: https://www.selenium.dev/selenium/web/inputs.html

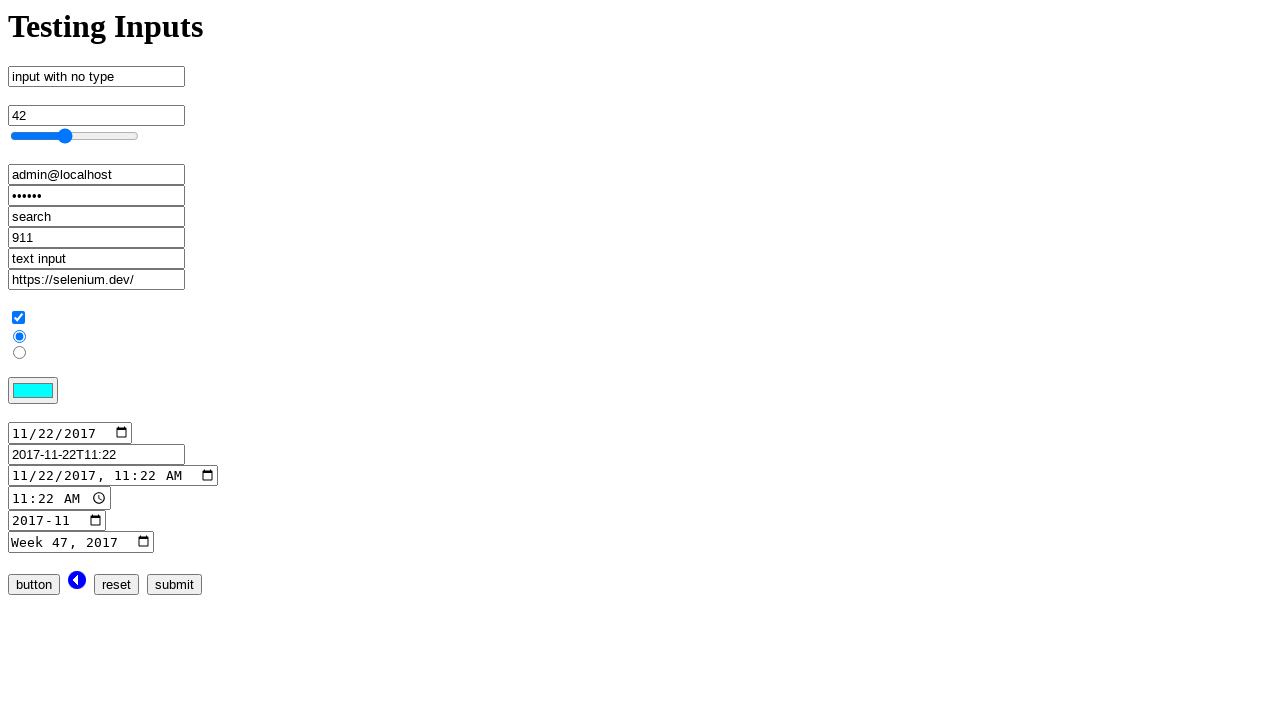

Located email input element by name attribute
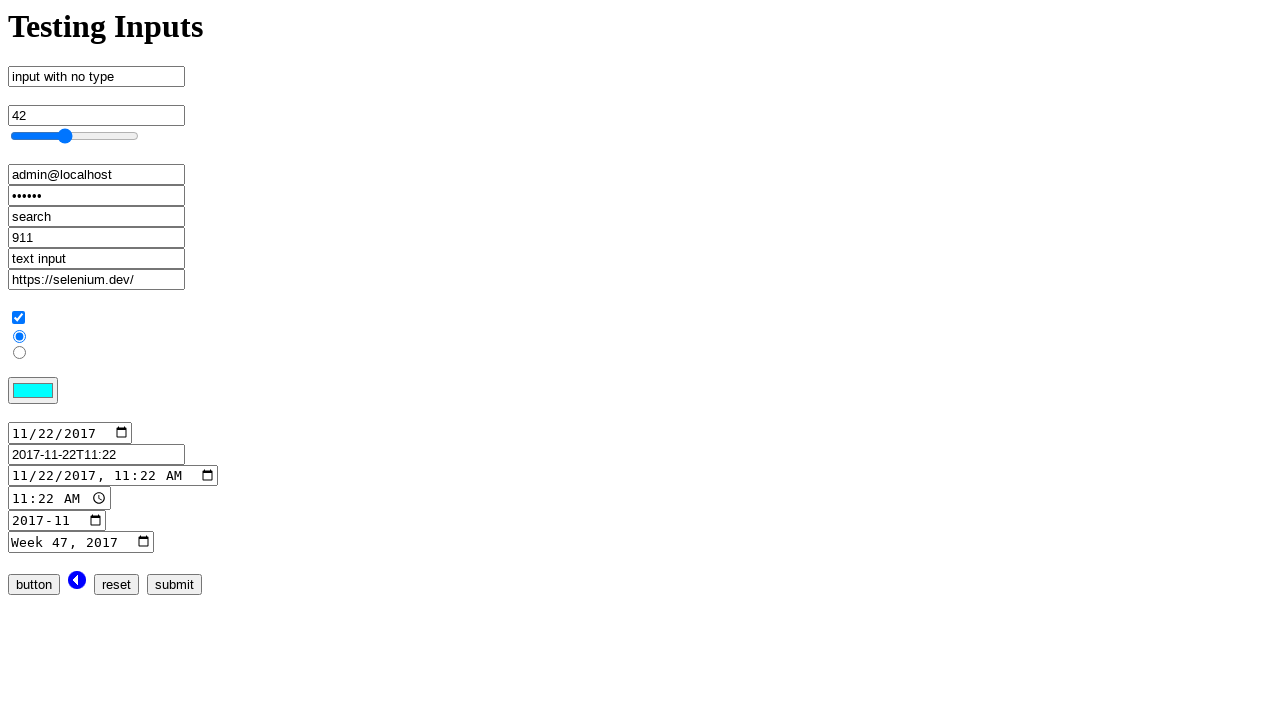

Email input element is now attached to the DOM
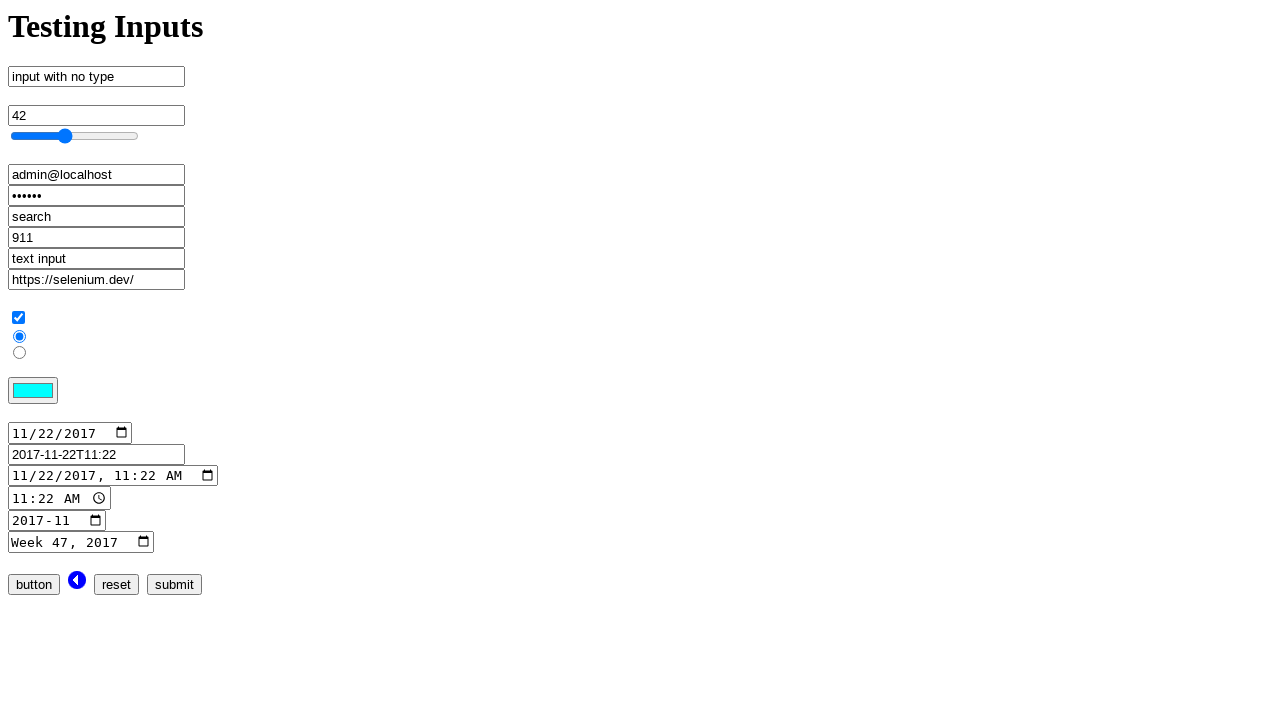

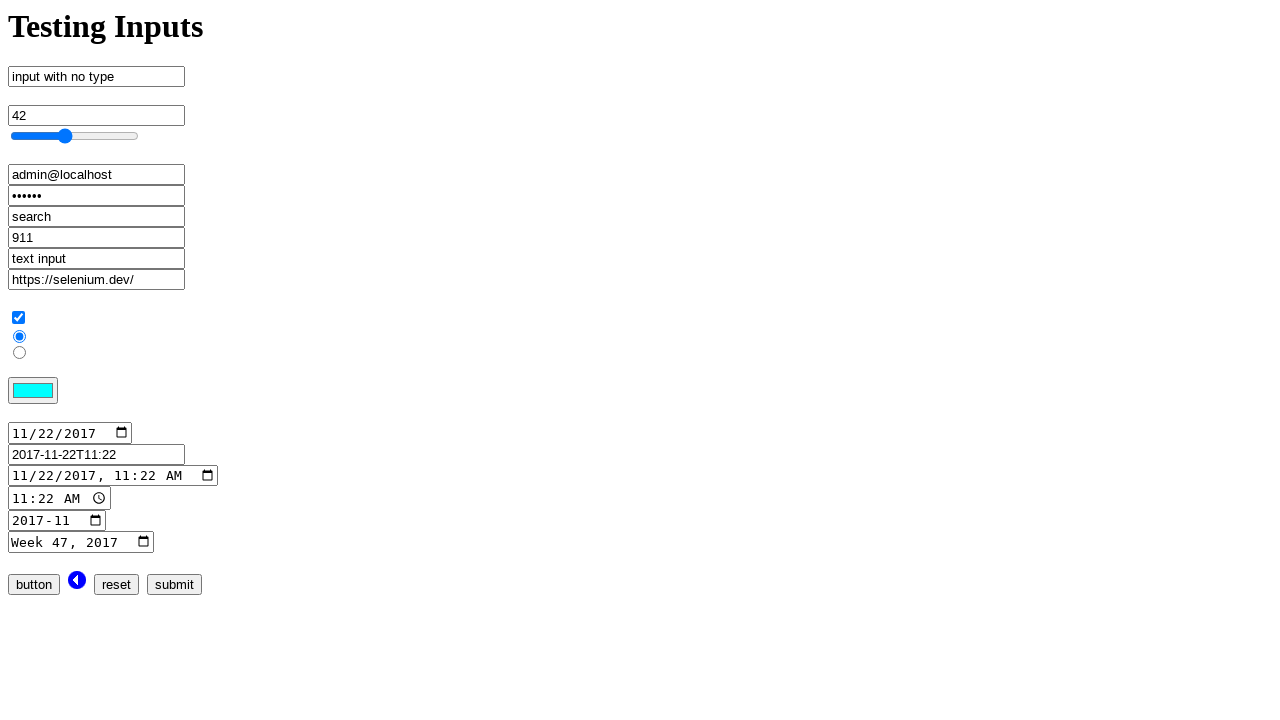